Navigates to the Bajaj Finserv investments page and waits for it to fully load to verify the page is accessible.

Starting URL: https://cont-sites.bajajfinserv.in/investments

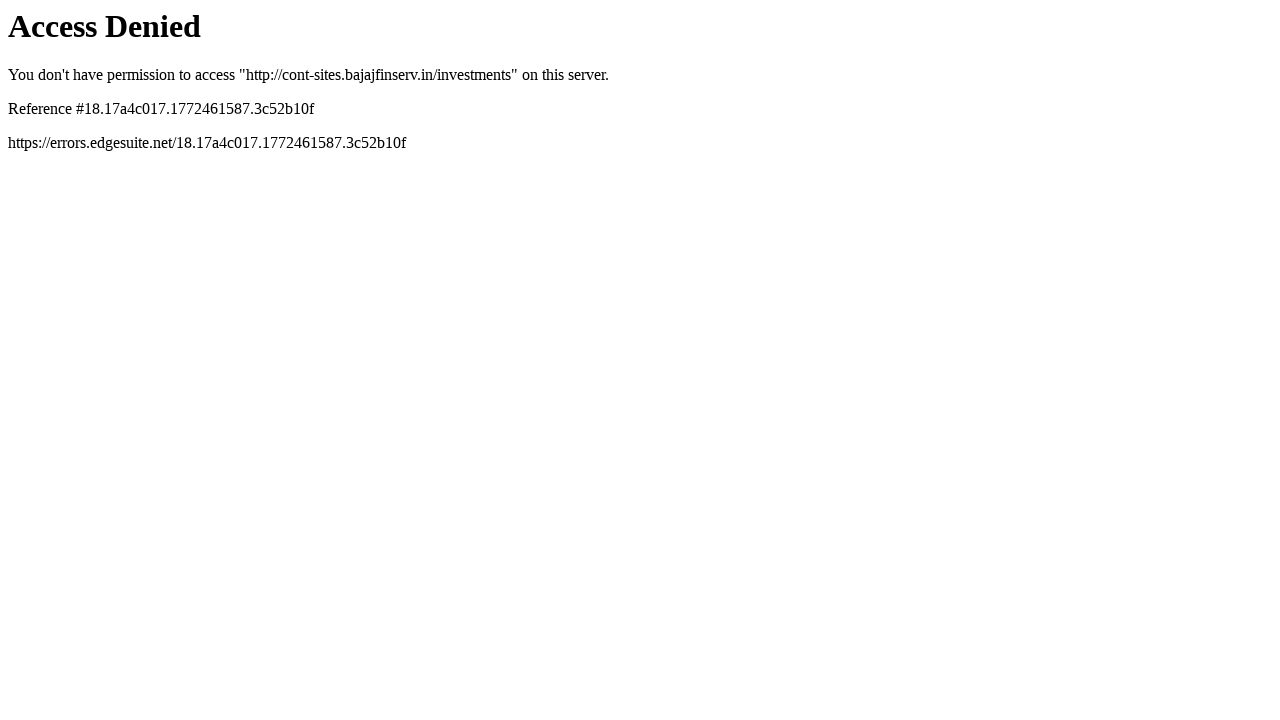

Navigated to Bajaj Finserv investments page
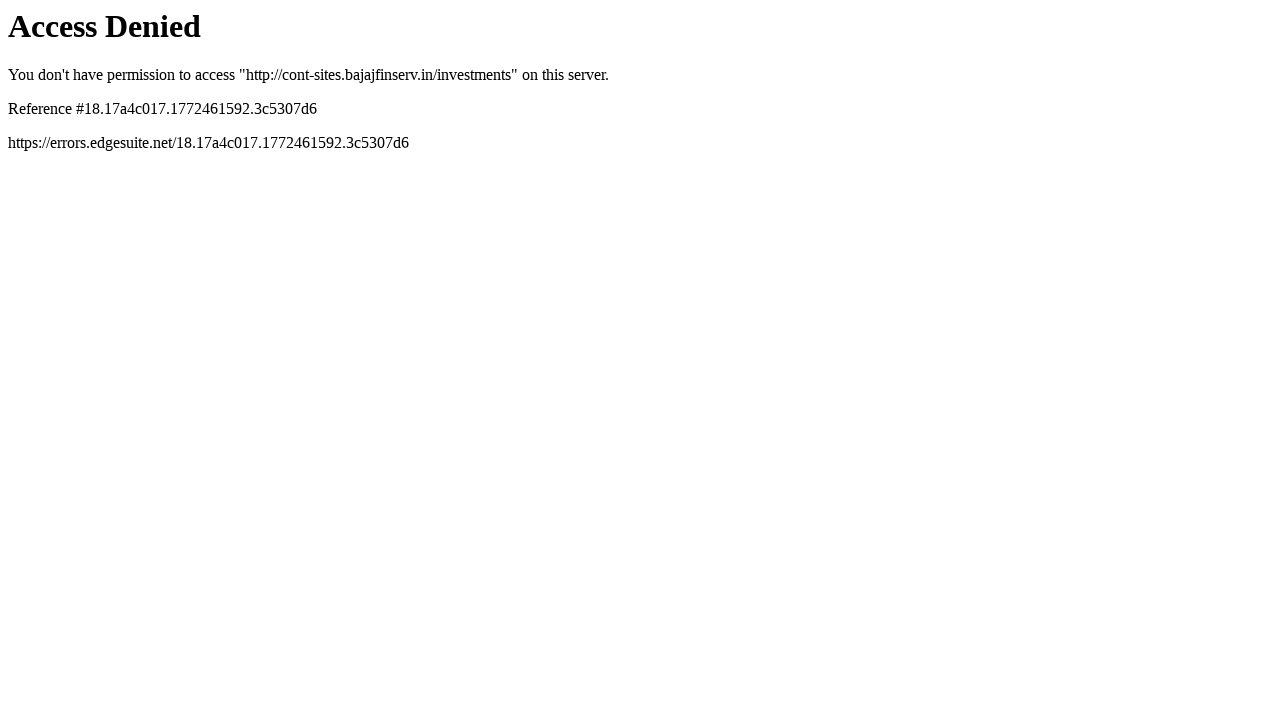

Waited for page to fully load (network idle)
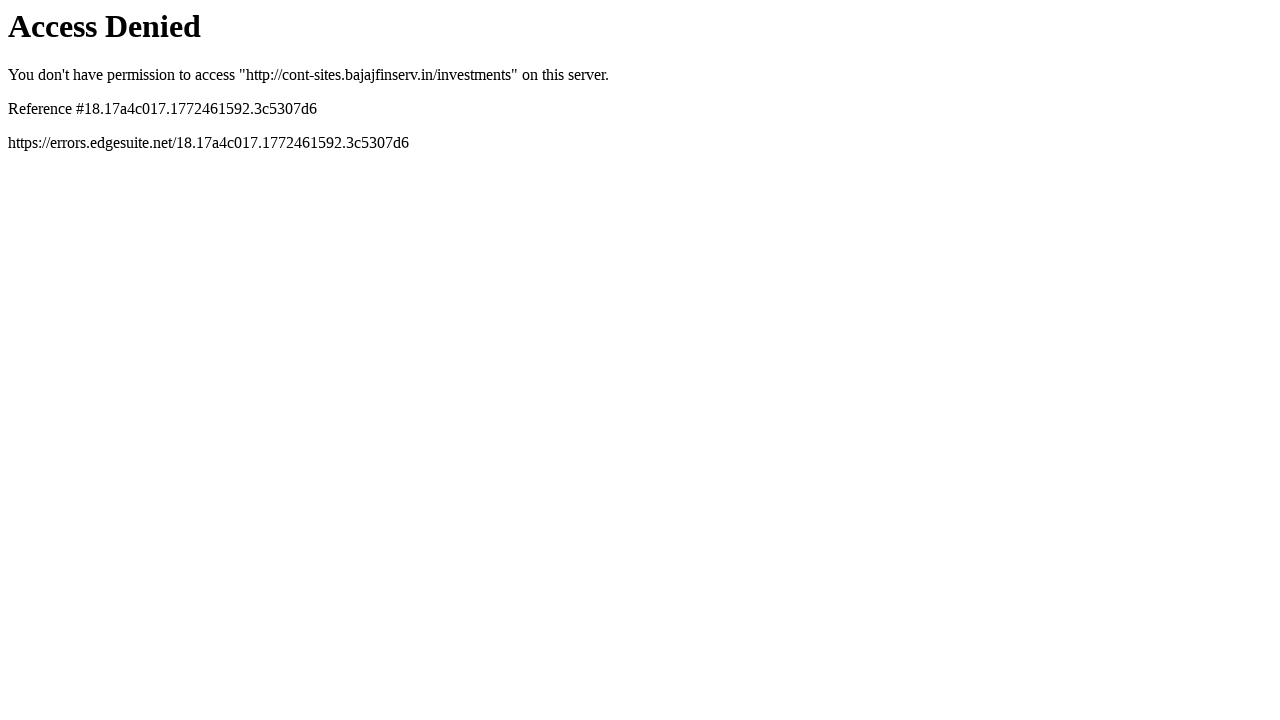

Verified page body content is loaded
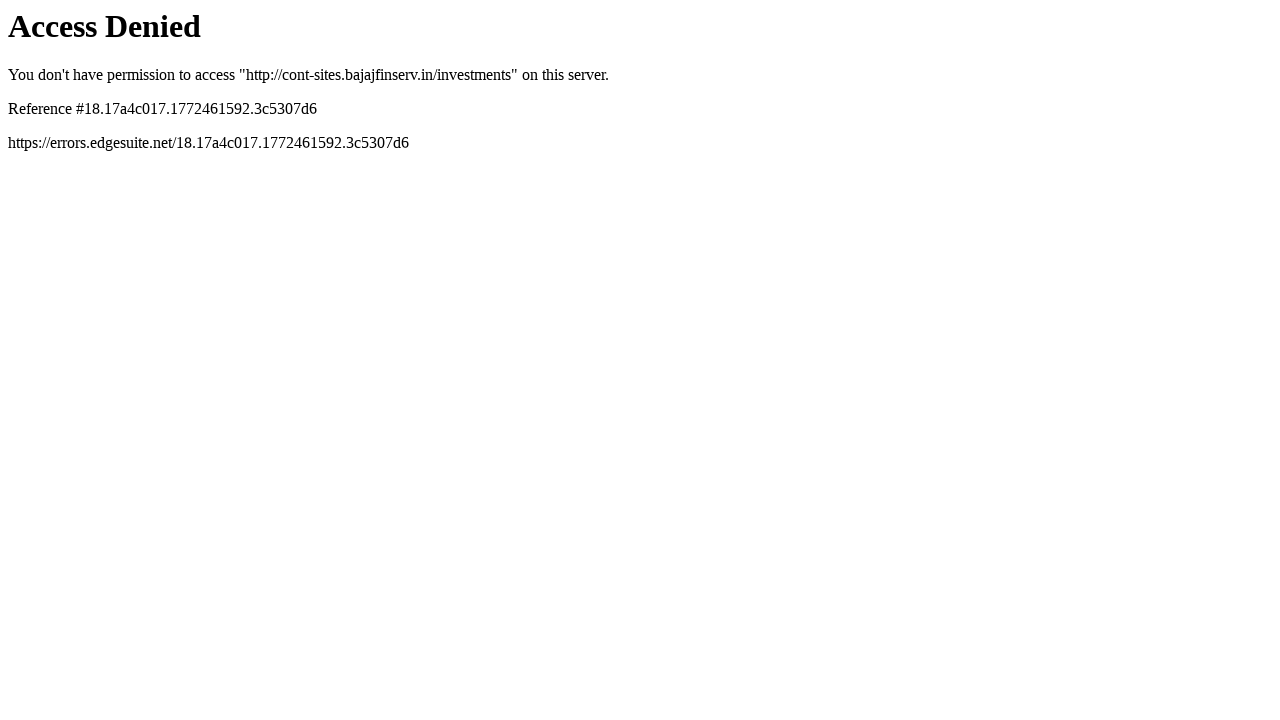

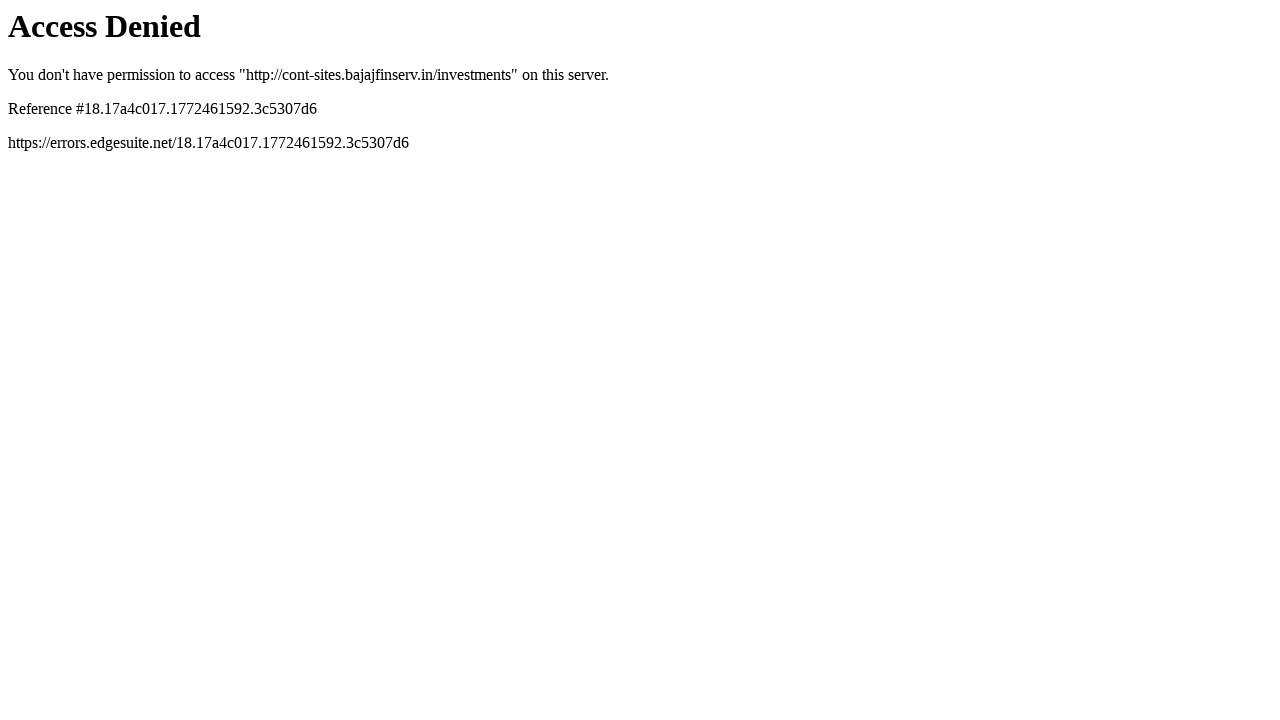